Tests navigation to the user registration page by clicking the register link from the homepage

Starting URL: https://parabank.parasoft.com/parabank/index.htm

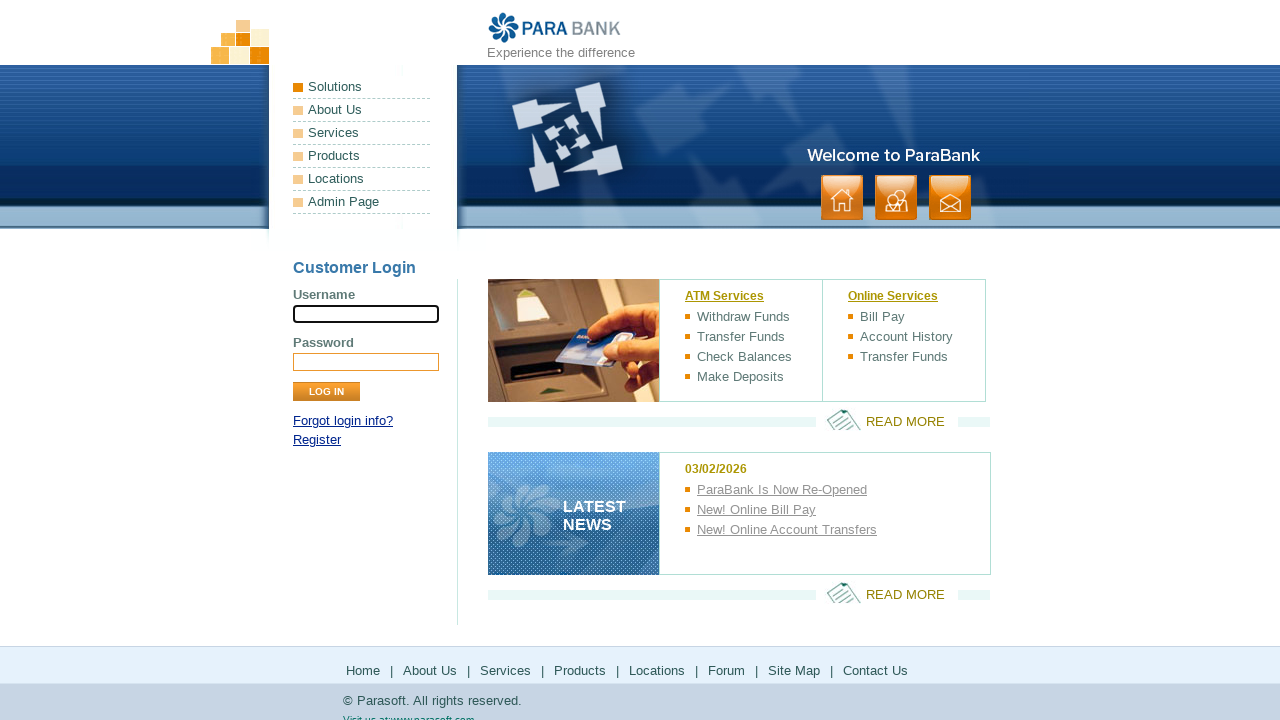

Clicked the register link from homepage at (317, 440) on a[href*='register.htm']
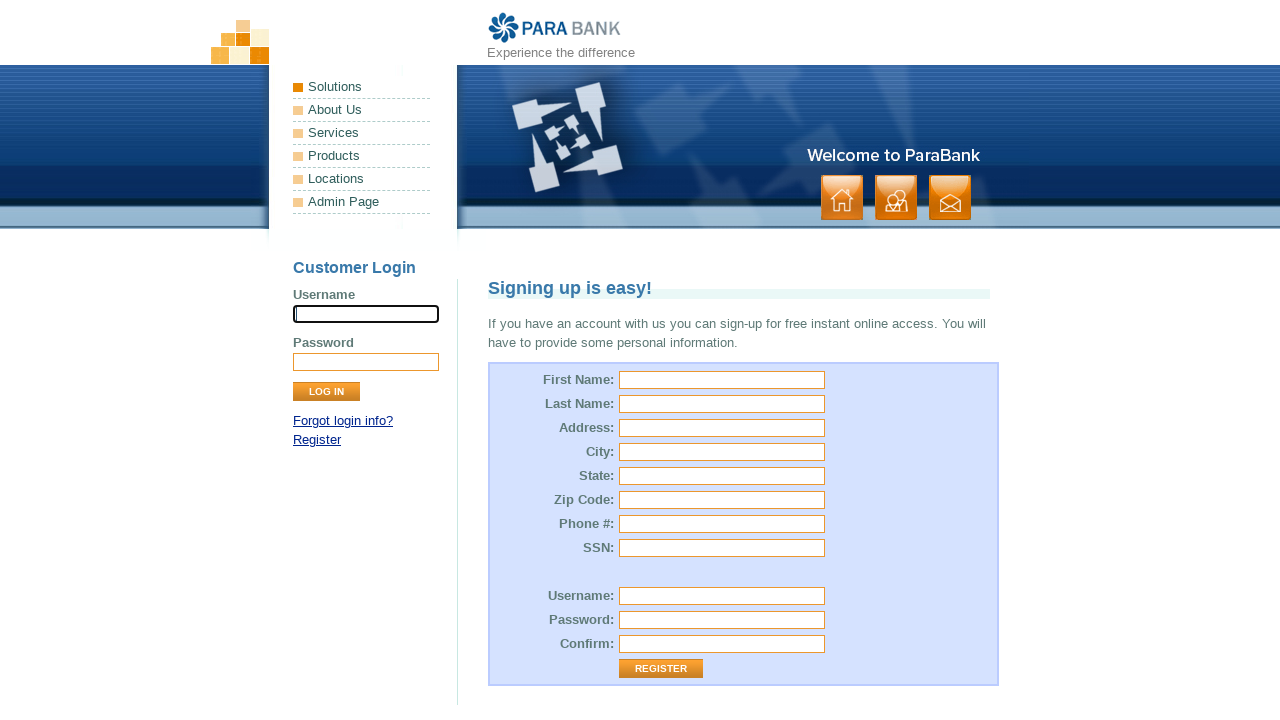

Verified URL contains '/register.htm'
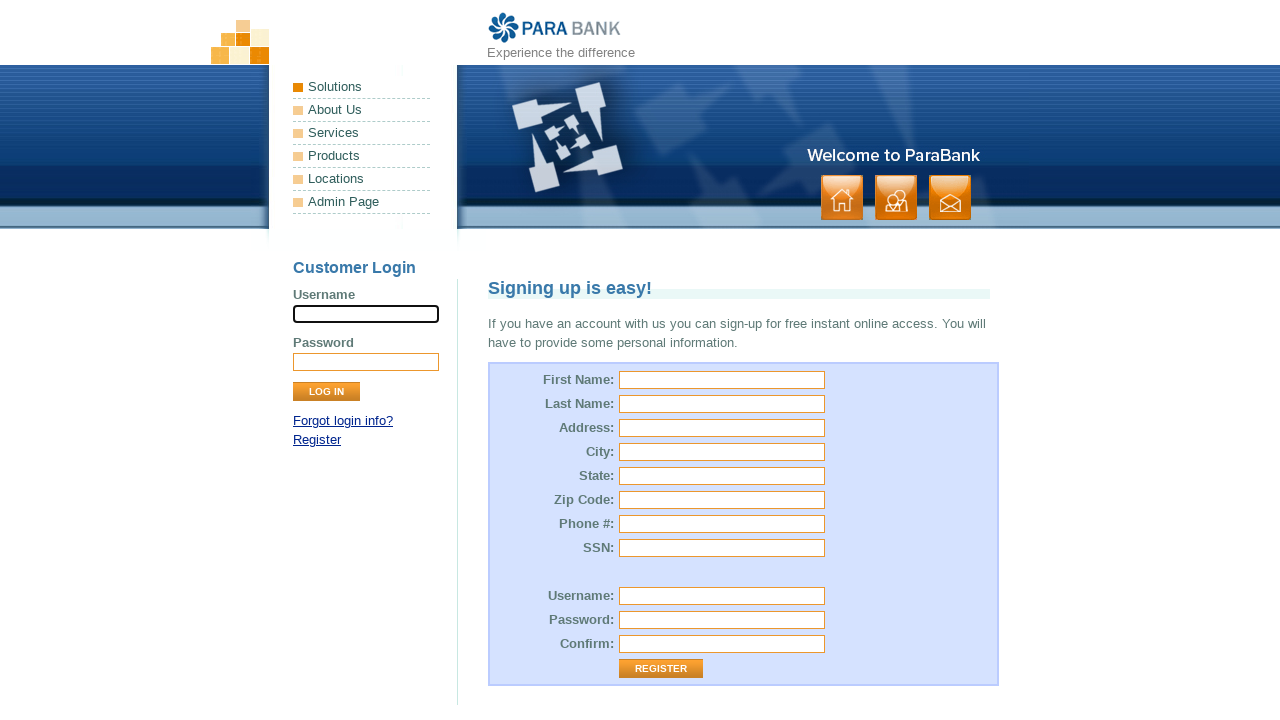

Verified page heading displays 'Signing up is easy!'
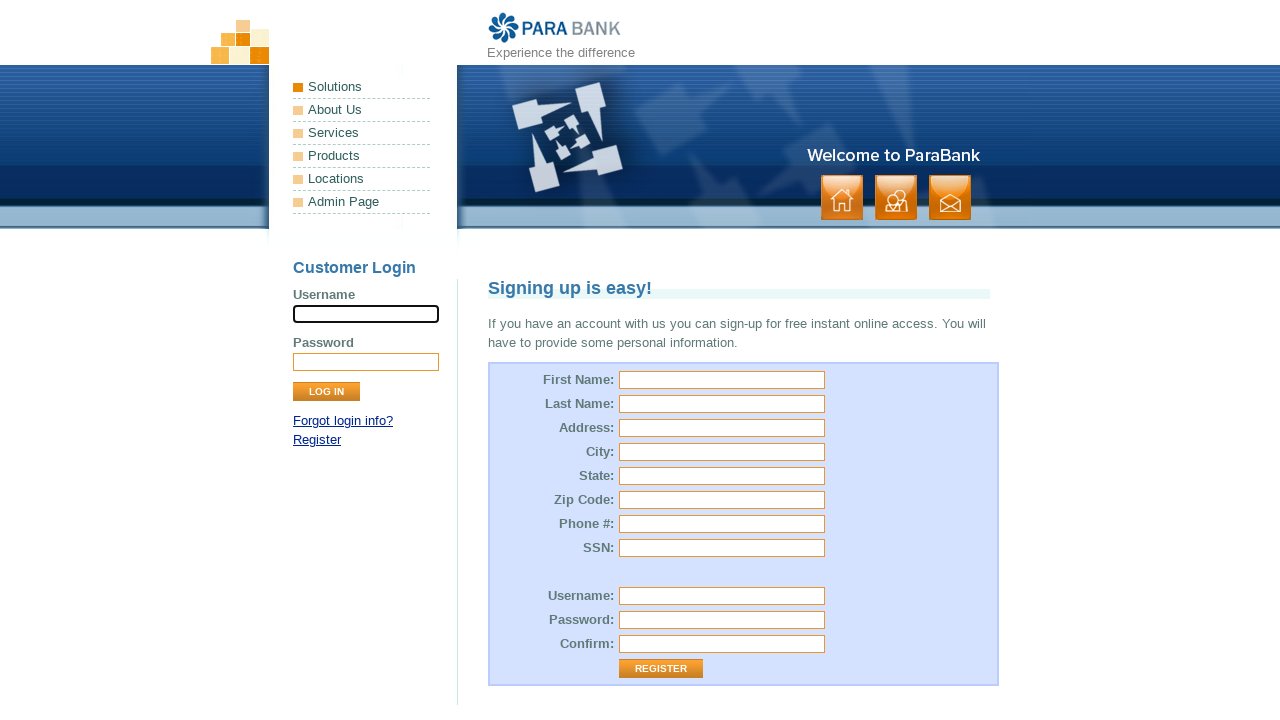

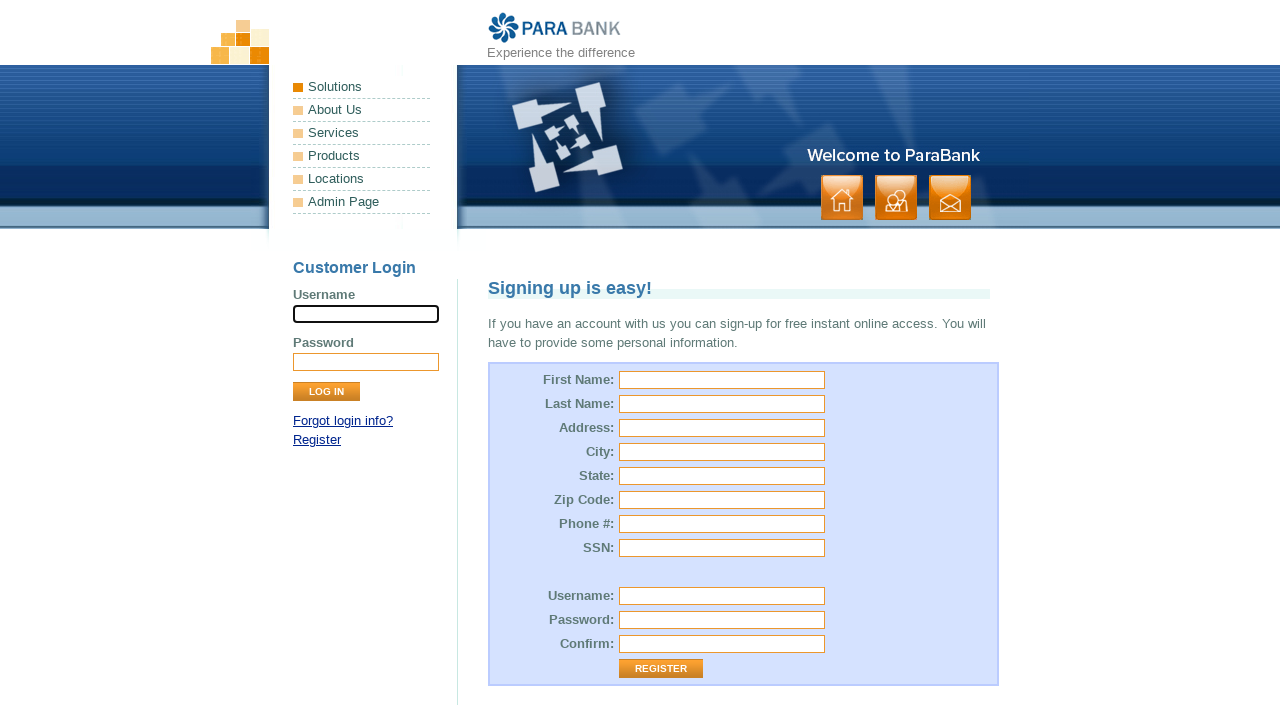